Tests simple JavaScript alert by clicking a button, switching to the alert, verifying the alert text, and accepting it

Starting URL: https://v1.training-support.net/selenium/javascript-alerts

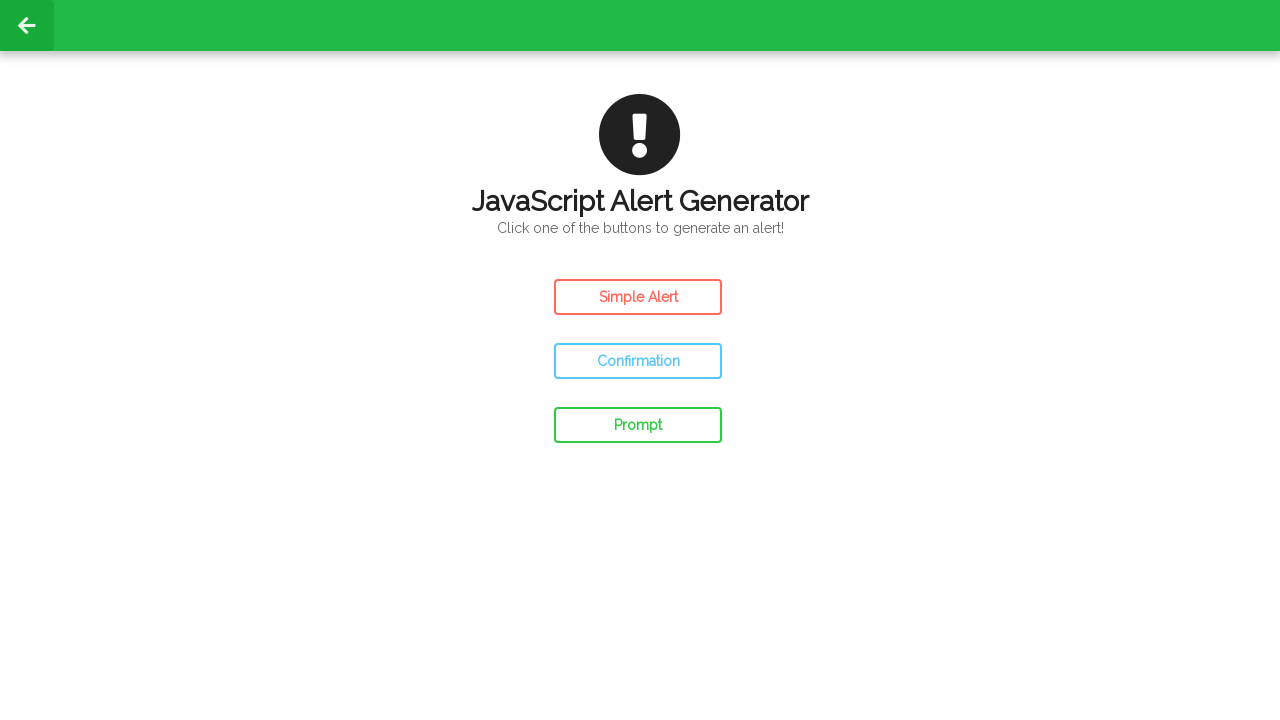

Navigated to JavaScript alerts training page
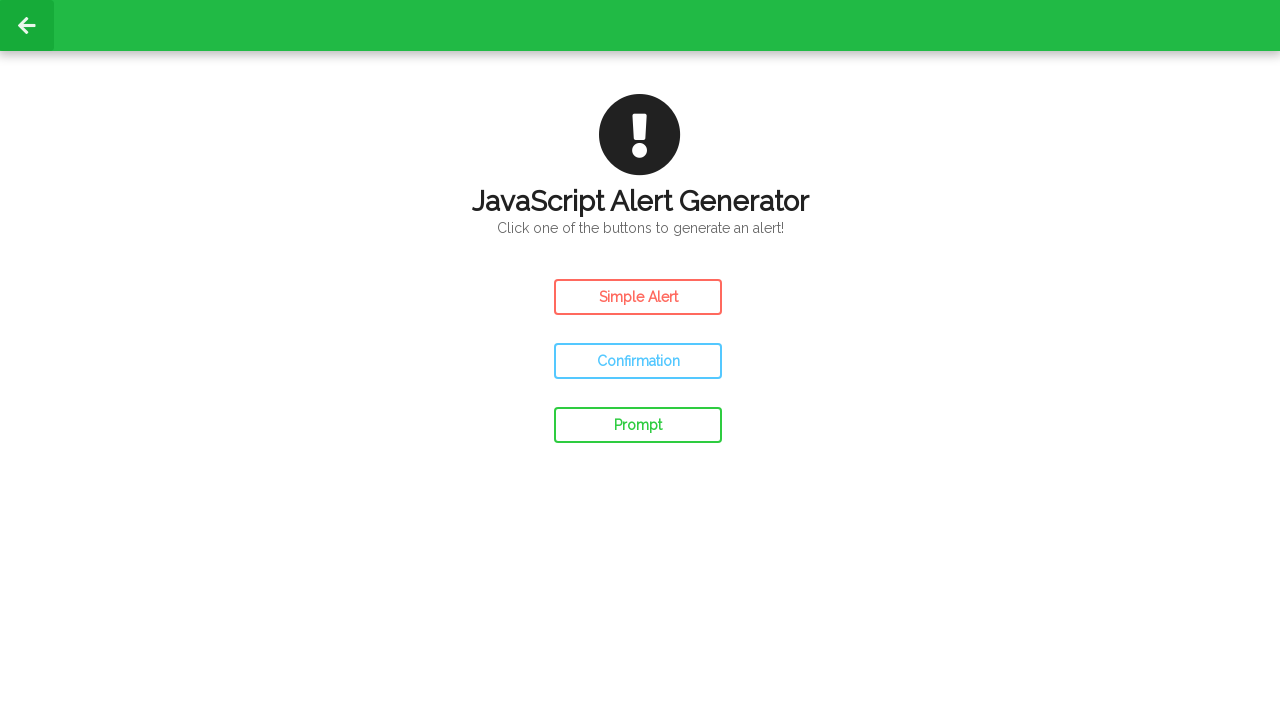

Clicked button to trigger simple alert at (638, 297) on #simple
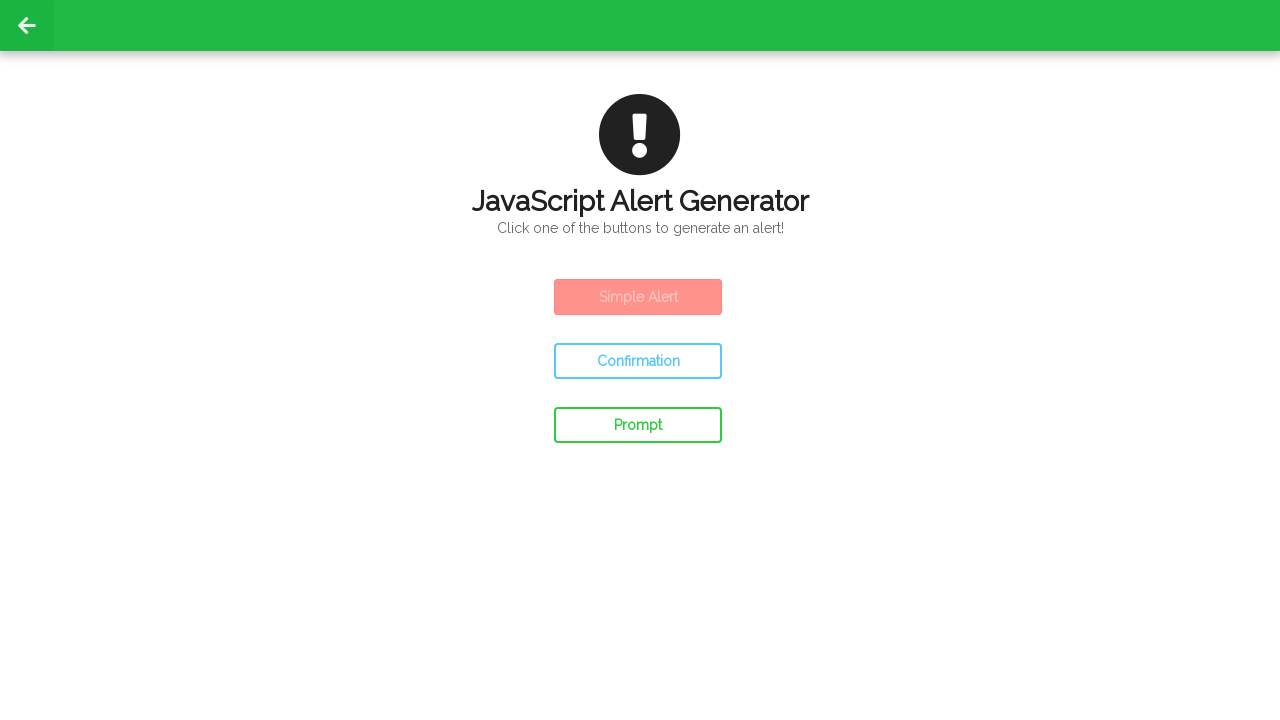

Alert dialog accepted
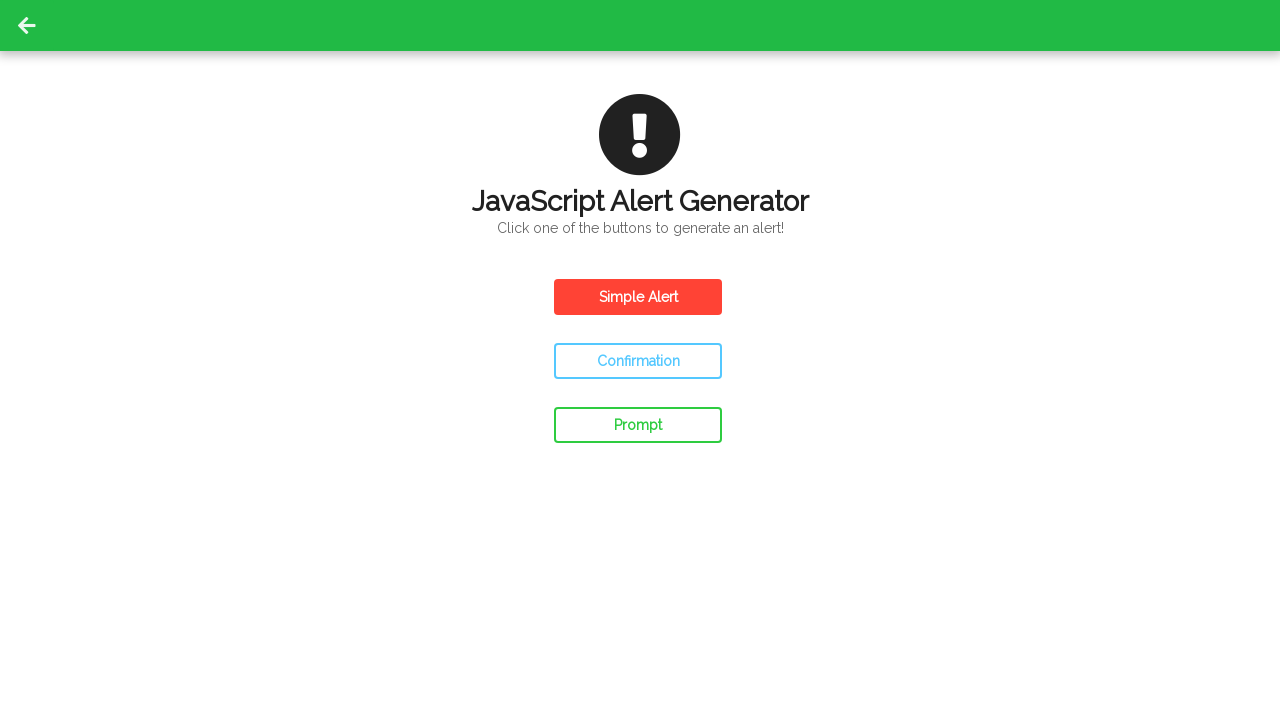

Waited 500ms for page to update after alert acceptance
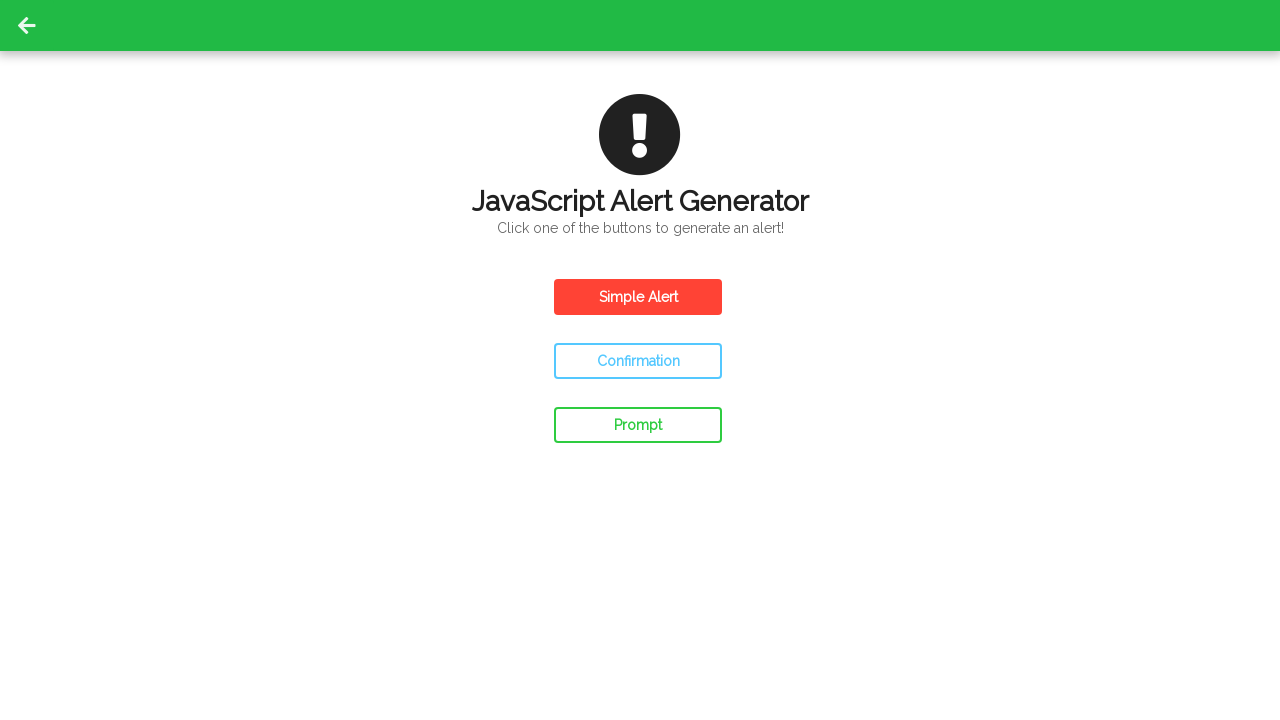

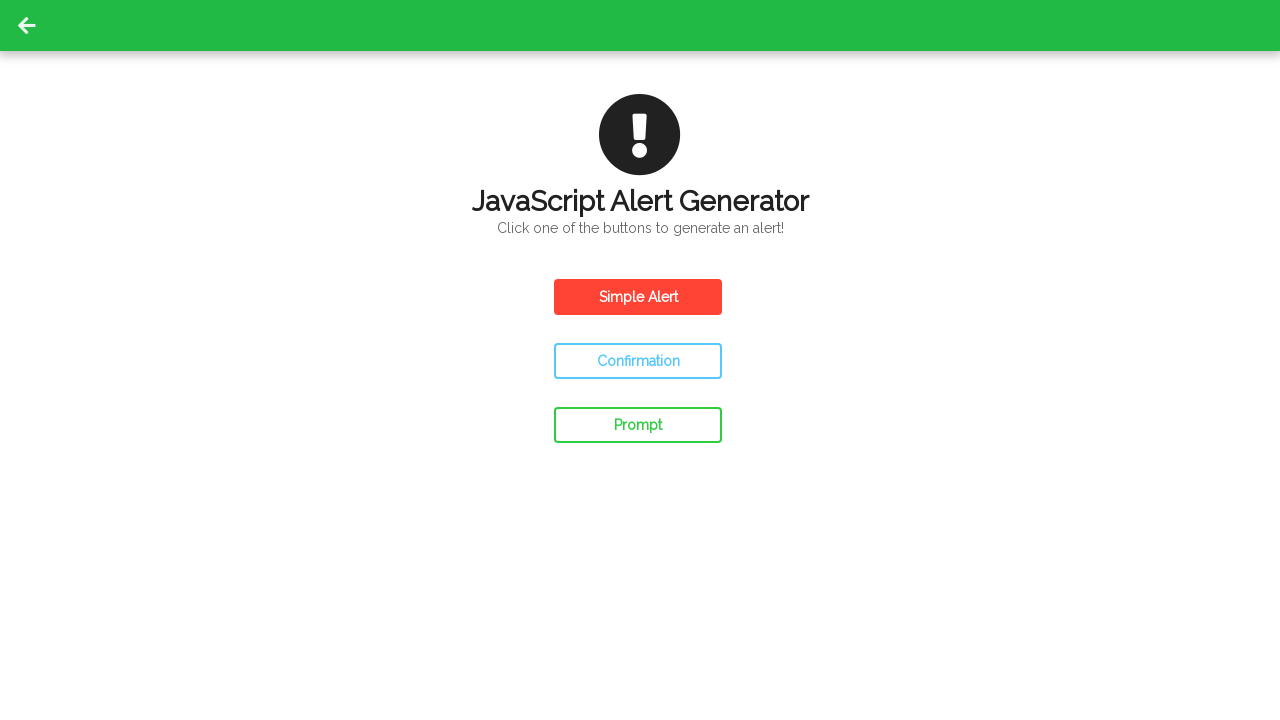